Tests various web form elements including text fields, dropdown select, datalist, range slider, and checkboxes, then submits the form and verifies the success message.

Starting URL: https://www.selenium.dev/selenium/web/web-form.html

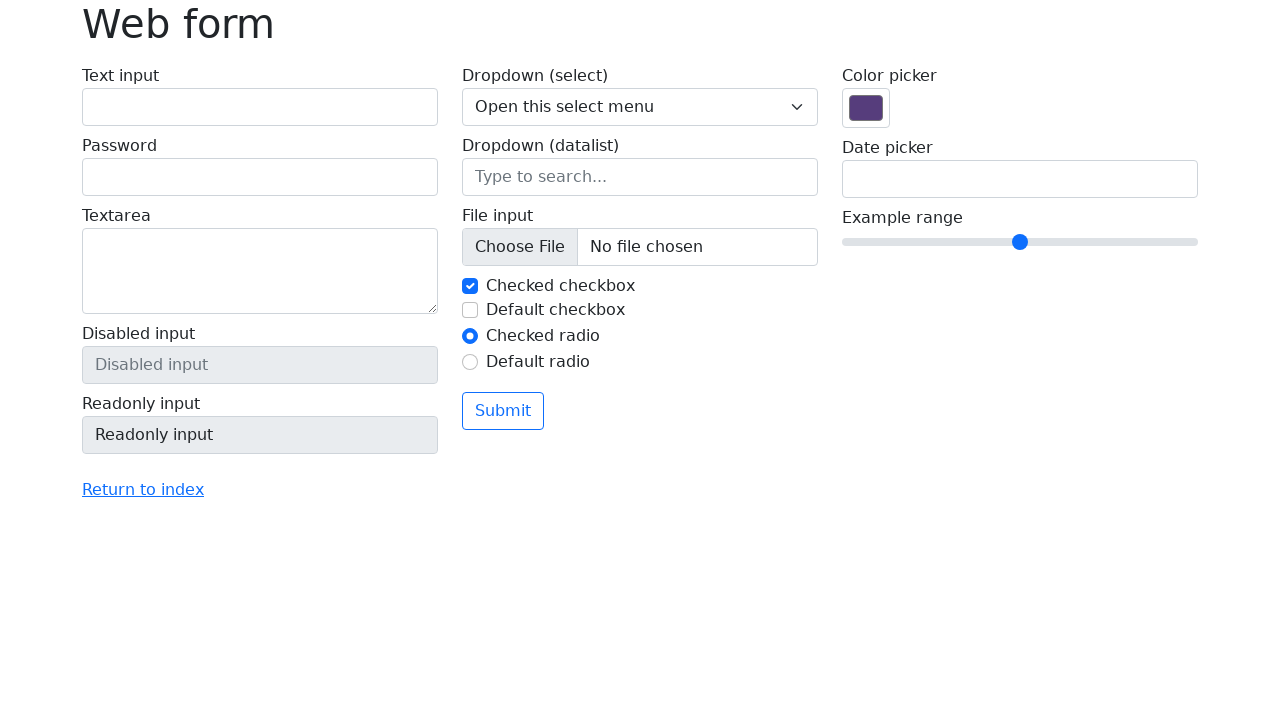

Navigated to web form page
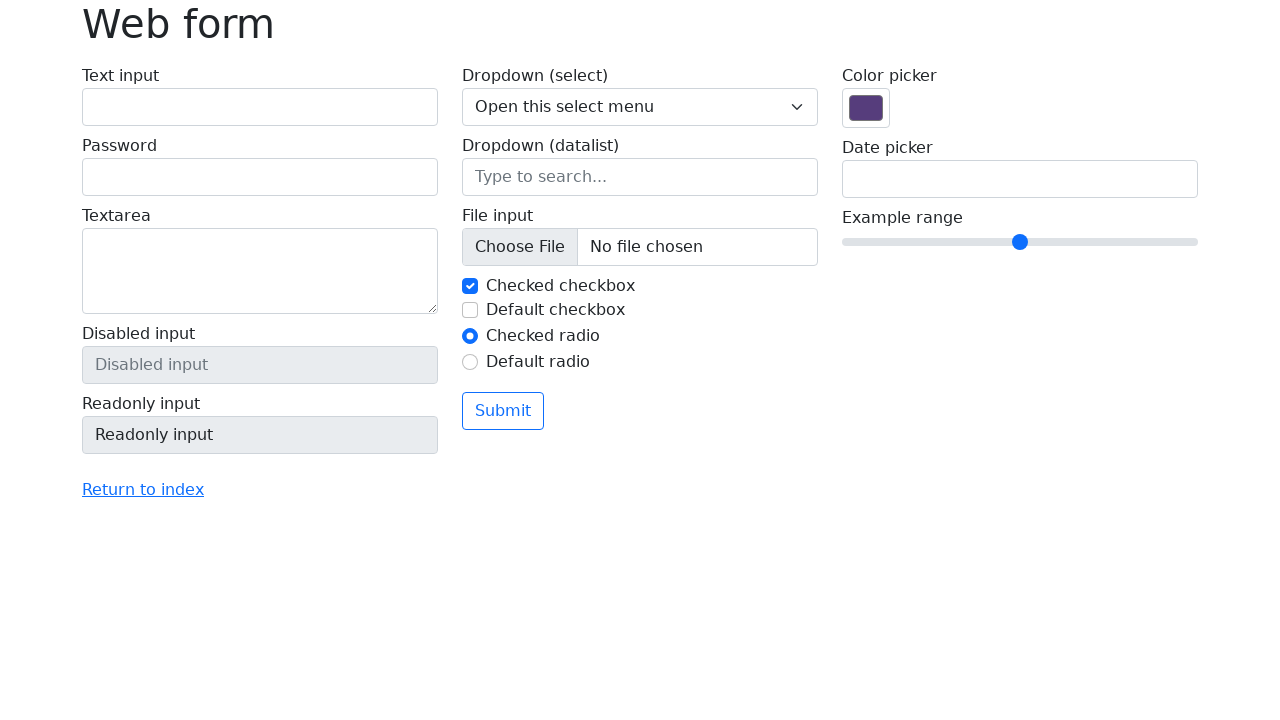

Filled text input field with 'somebody@example.com' on [name='my-text']
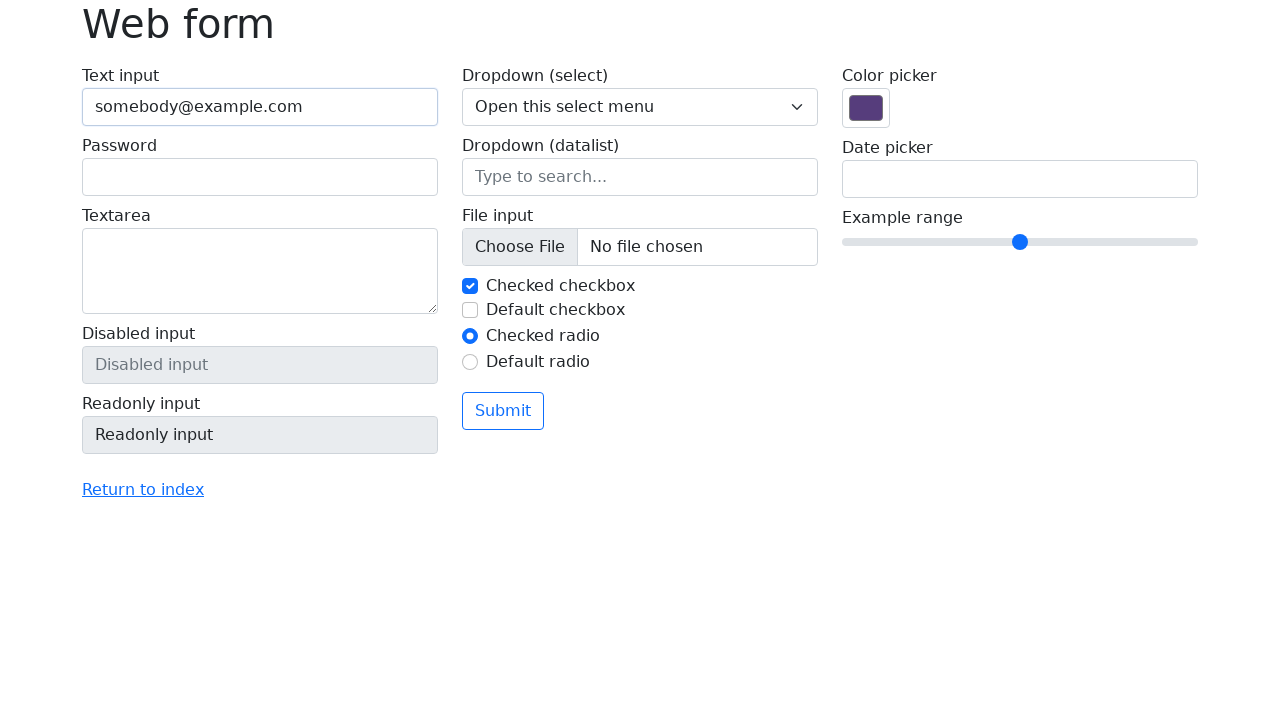

Filled password field with 'SuperSecret!' on [name='my-password']
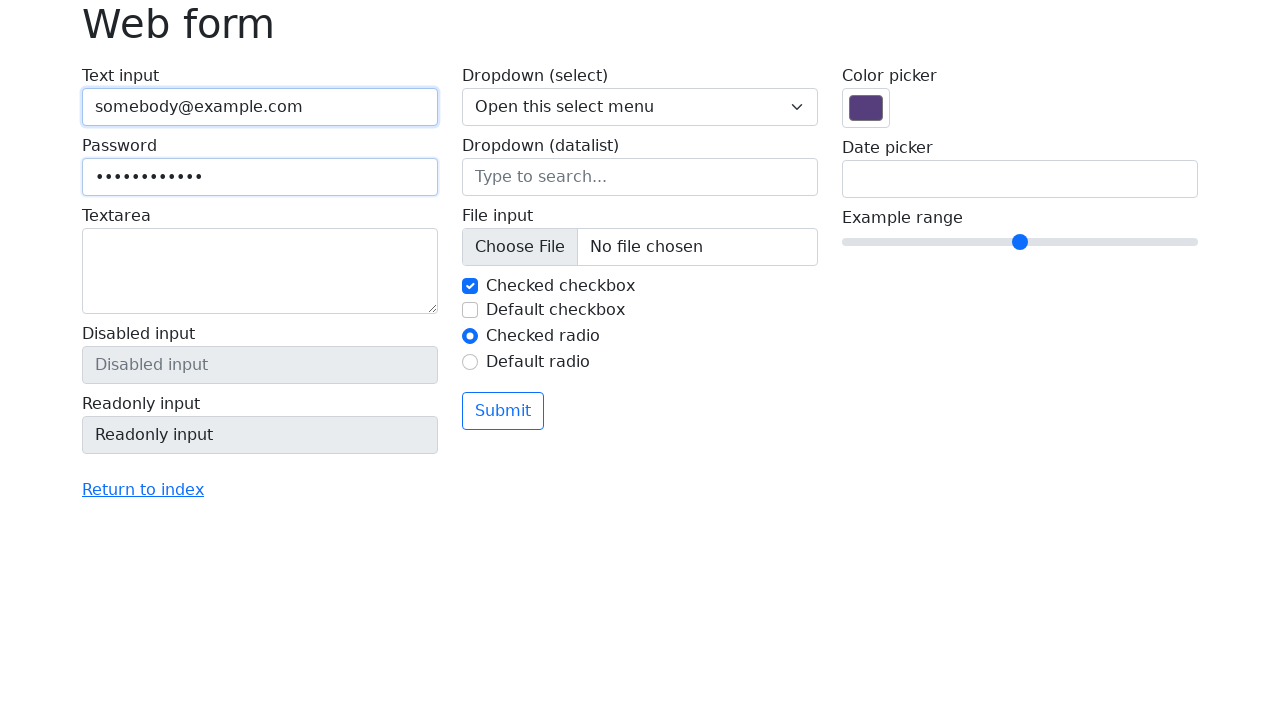

Filled textarea with multi-line text on [name='my-textarea']
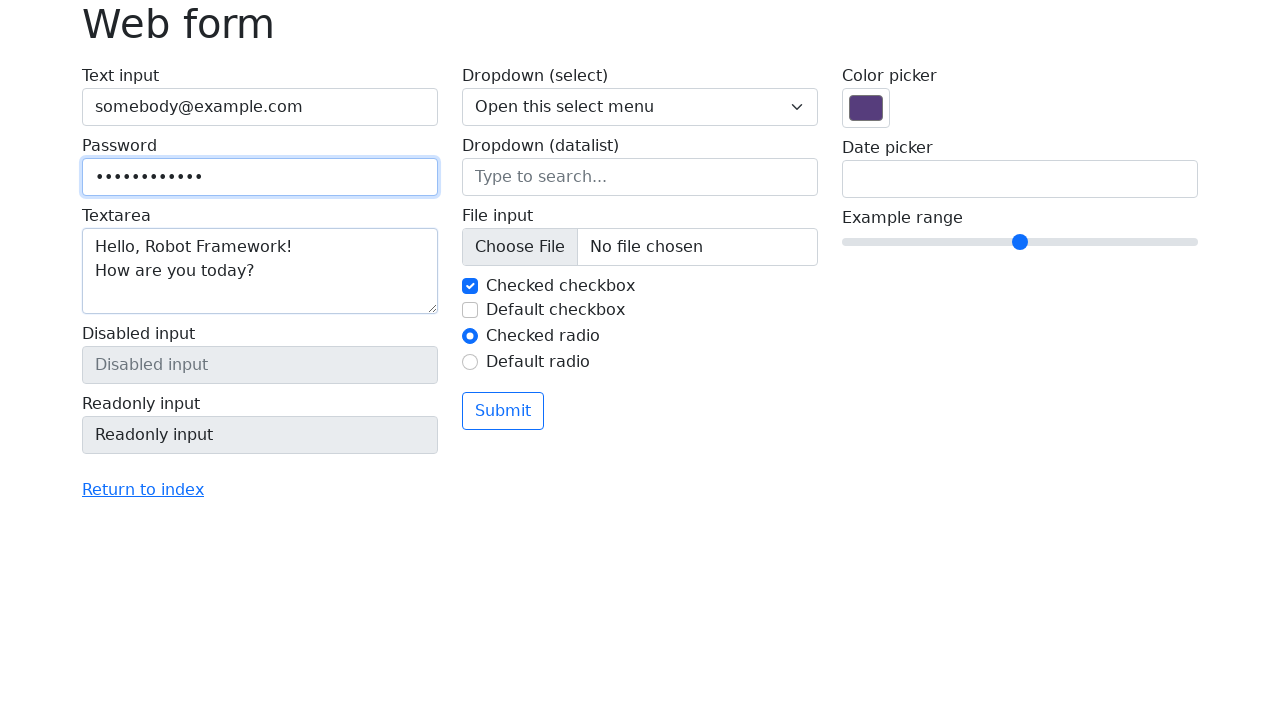

Selected 'Two' from dropdown menu on [name='my-select']
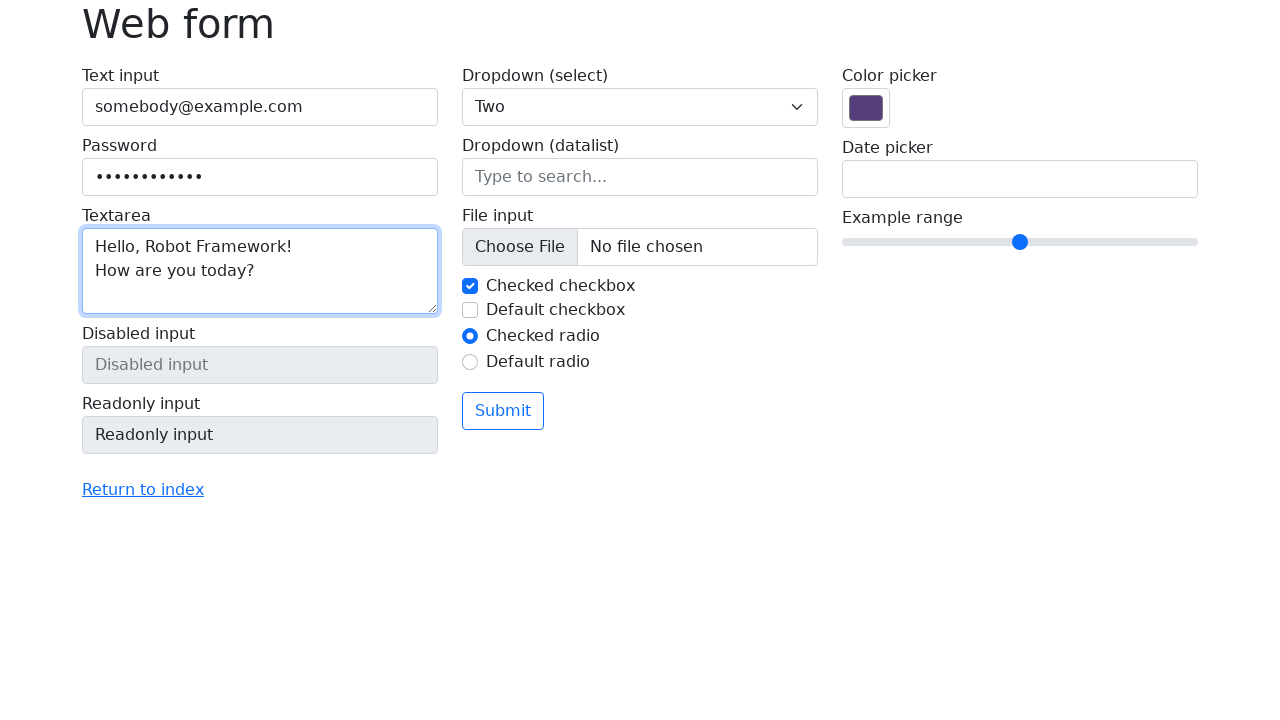

Filled datalist input with 'San Francisco' on [name='my-datalist']
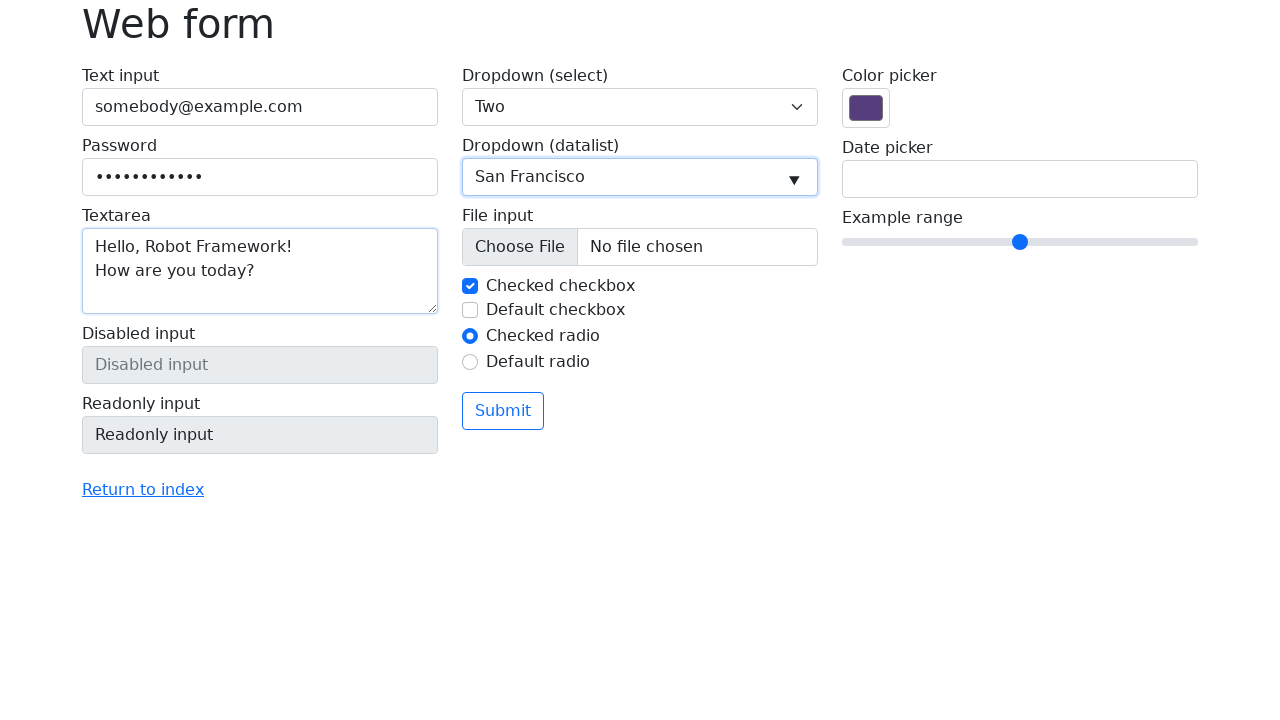

Set range slider value to 7 on [name='my-range']
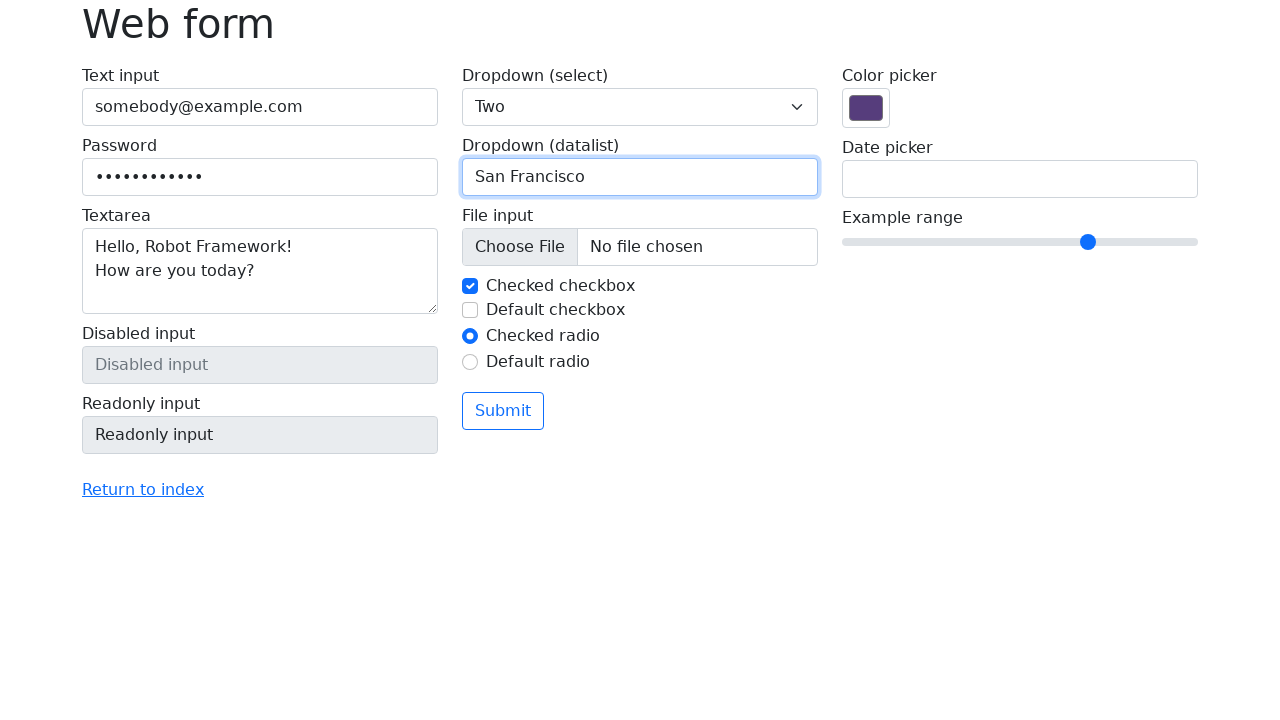

Checked first checkbox on #my-check-1
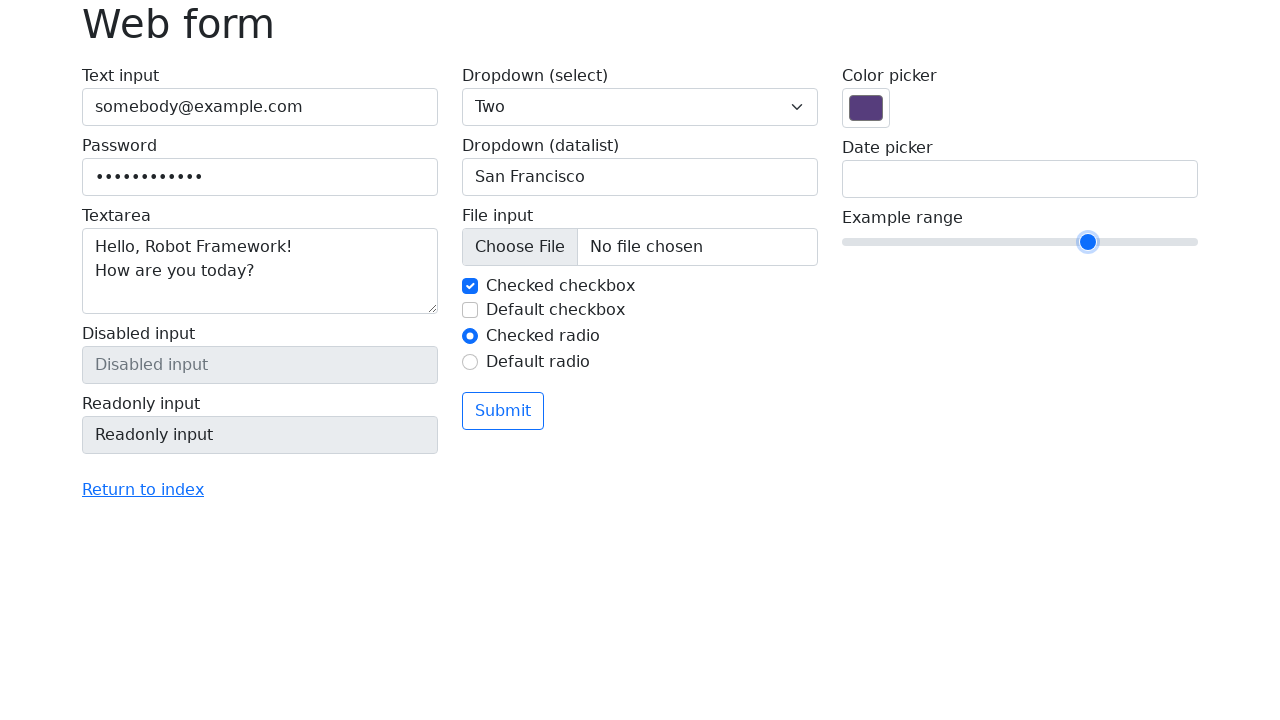

Checked second checkbox at (470, 310) on #my-check-2
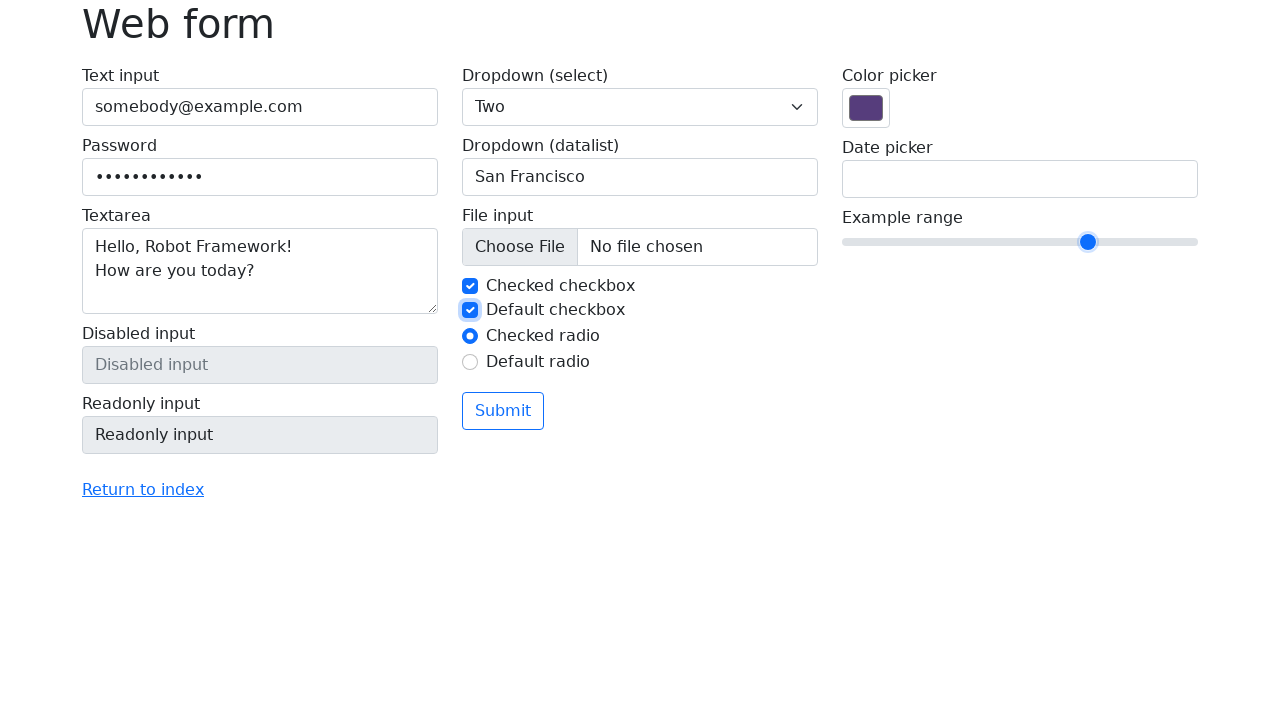

Clicked submit button at (503, 411) on button
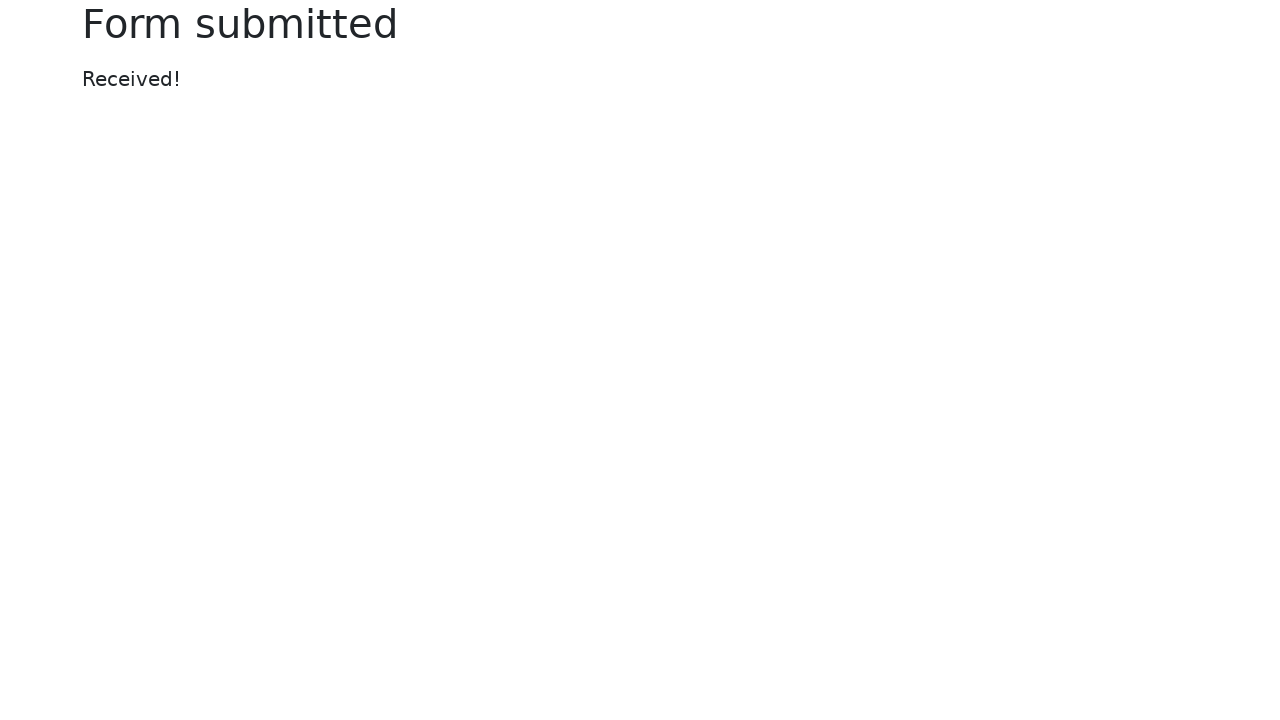

Success message element loaded
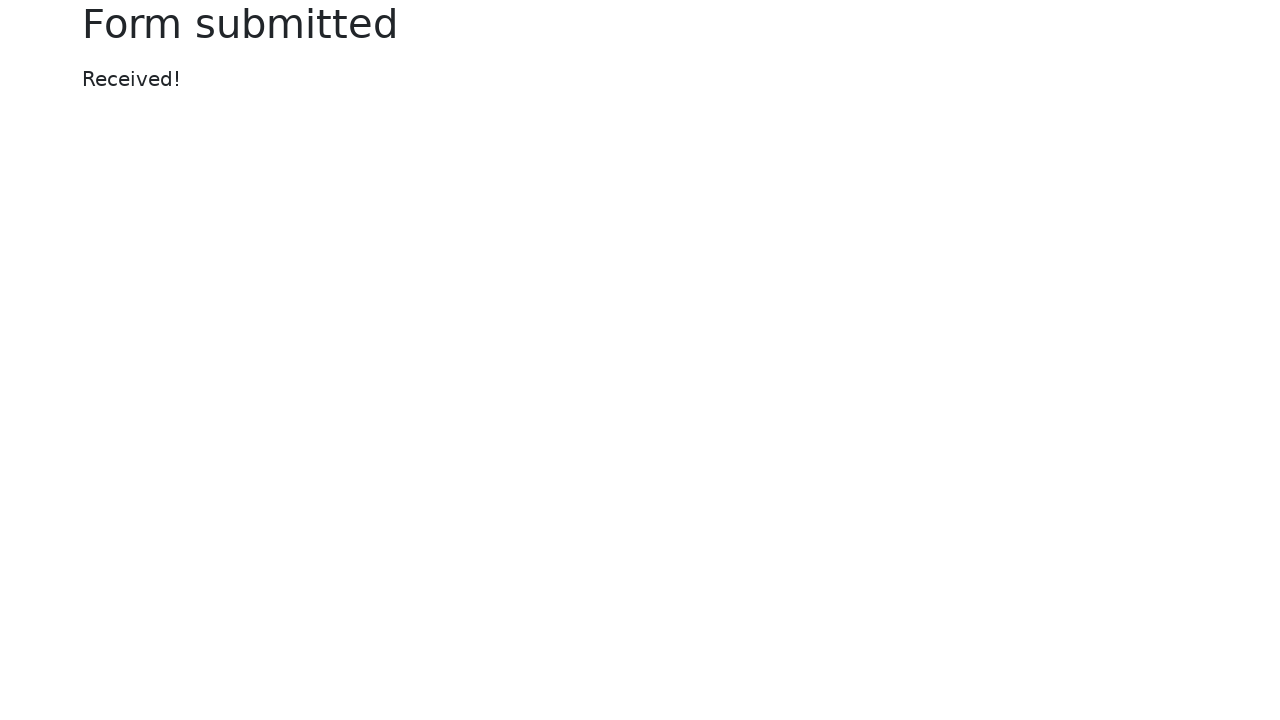

Verified success message displays 'Received!'
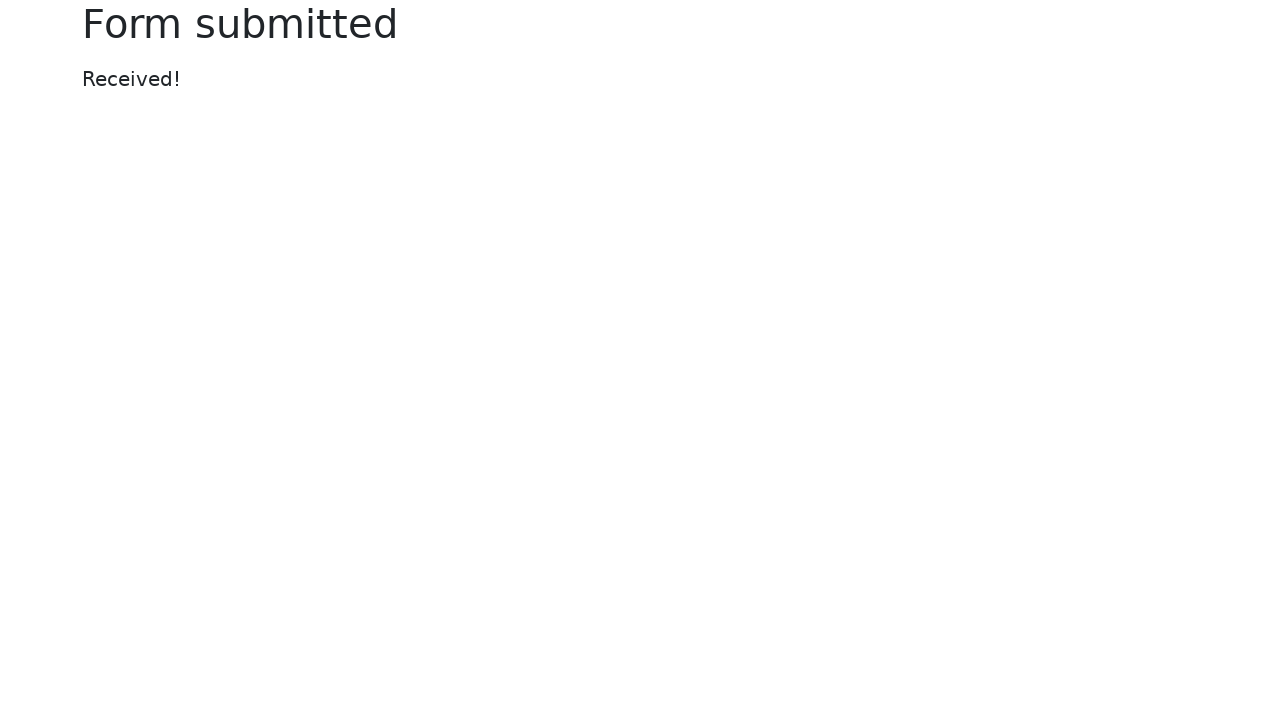

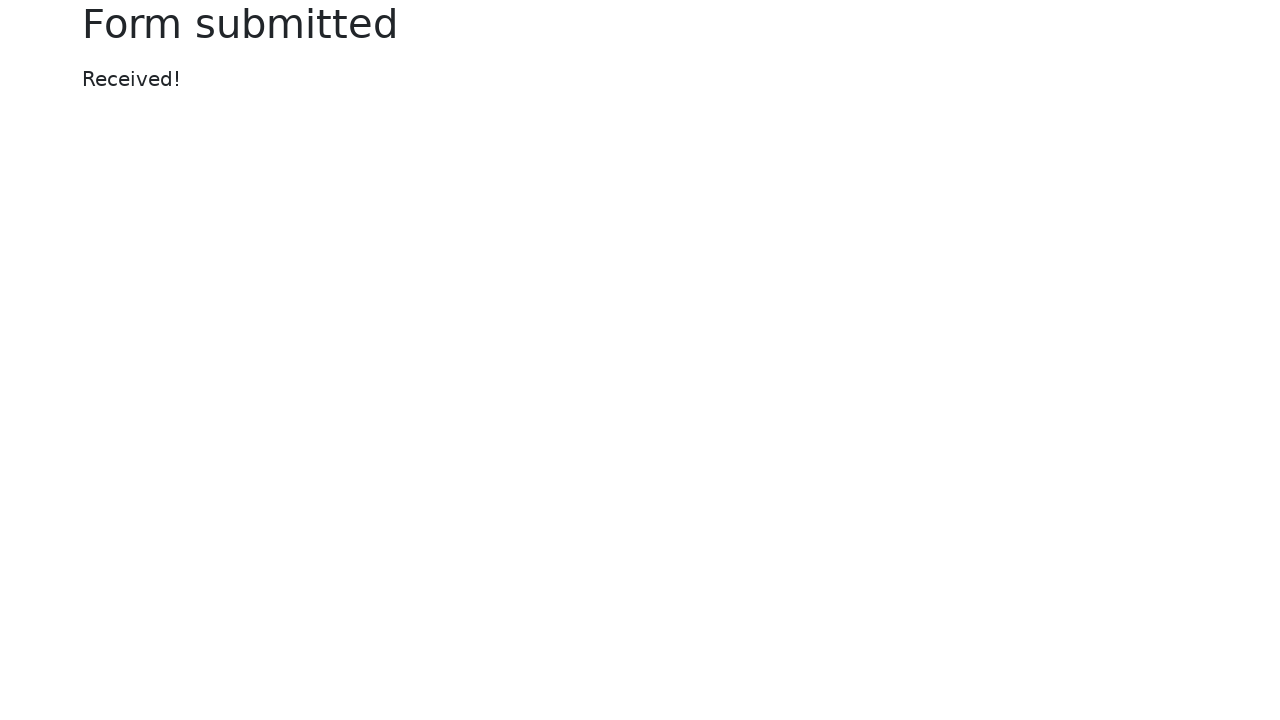